Tests an e-commerce practice site by searching for products containing "ca", validating the number of results, and adding specific items (including Cashews) to the shopping cart.

Starting URL: https://rahulshettyacademy.com/seleniumPractise/#/

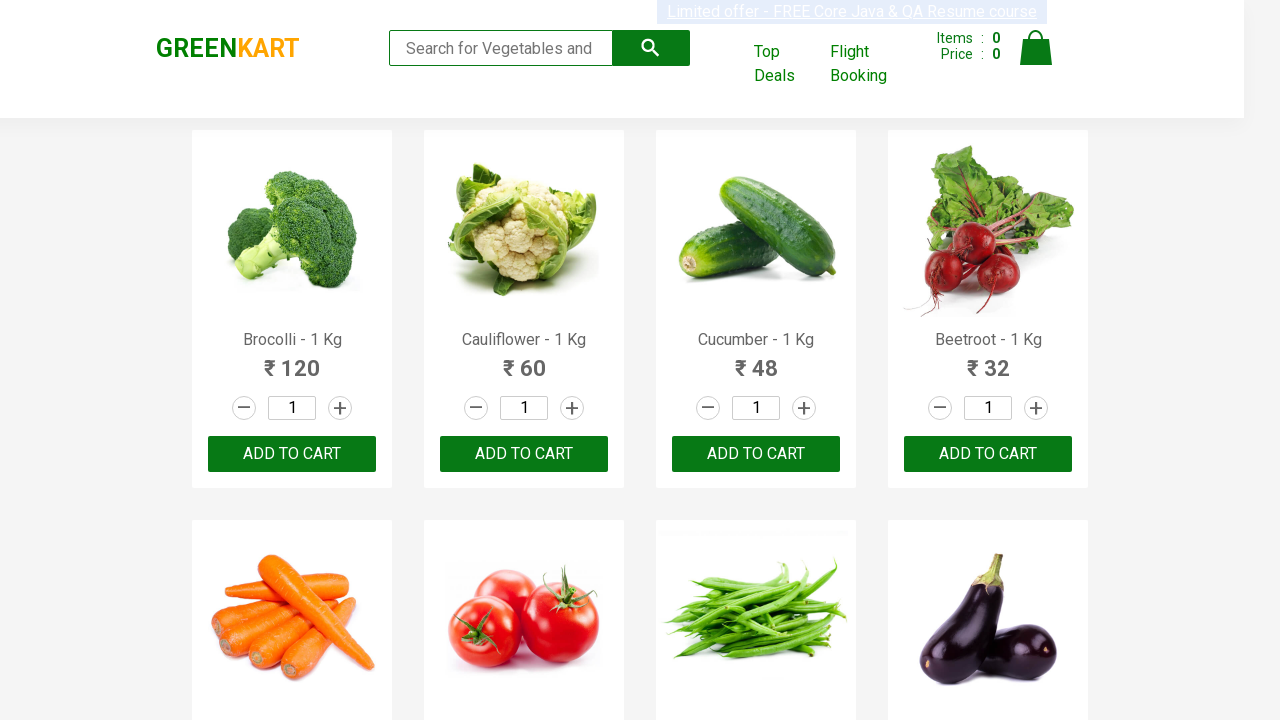

Filled search box with 'ca' on .search-keyword
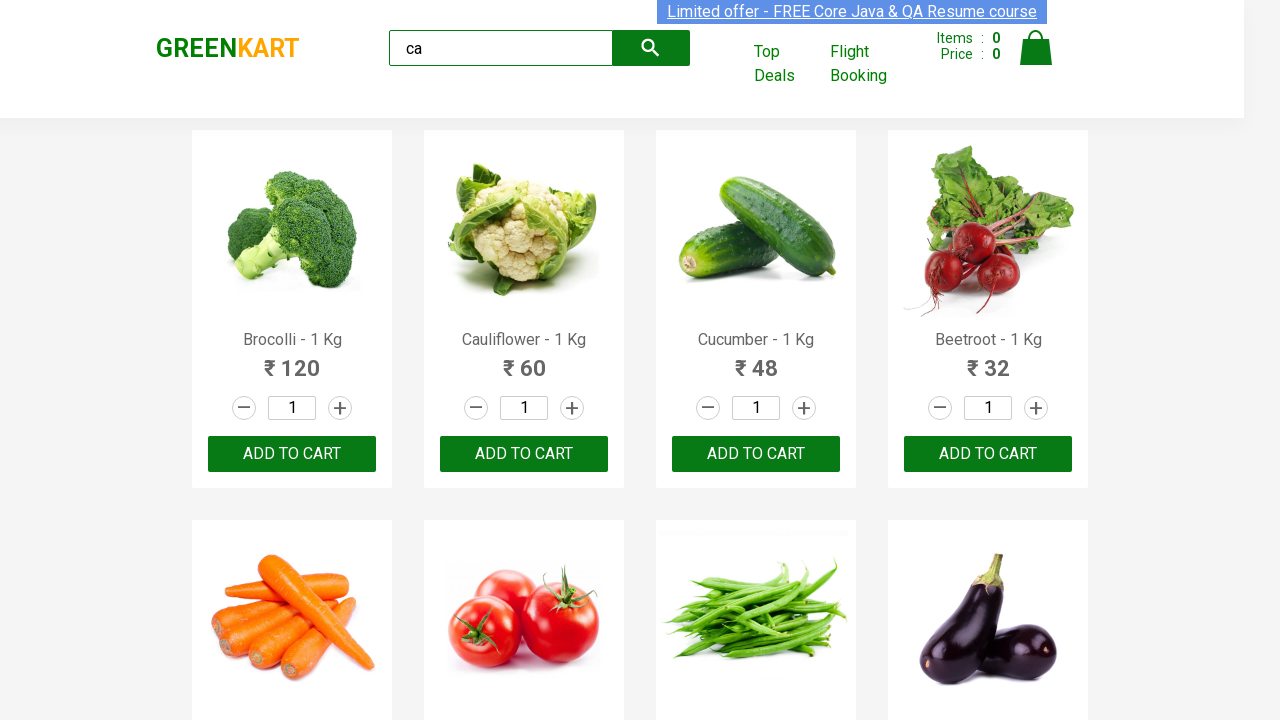

Waited 2000ms for products to load
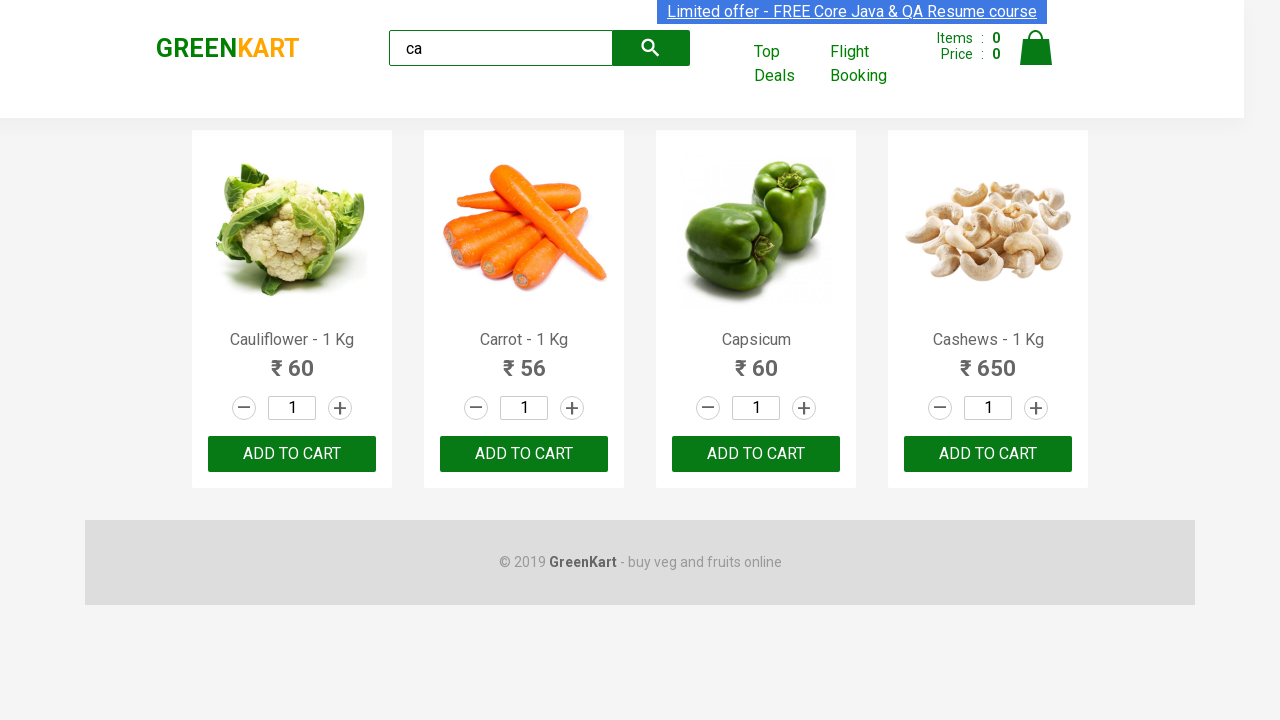

Verified products are displayed by waiting for .product selector
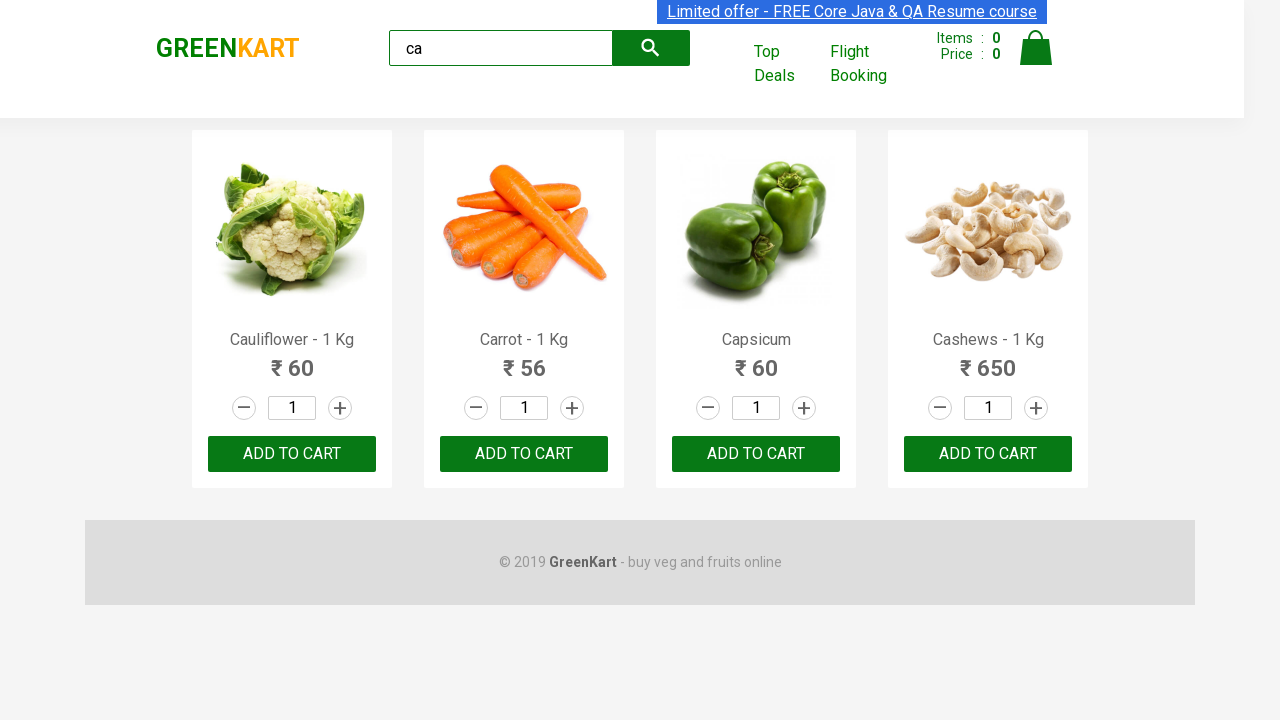

Clicked ADD TO CART button on 3rd product using nth-child selector at (756, 454) on :nth-child(3) > .product-action > button
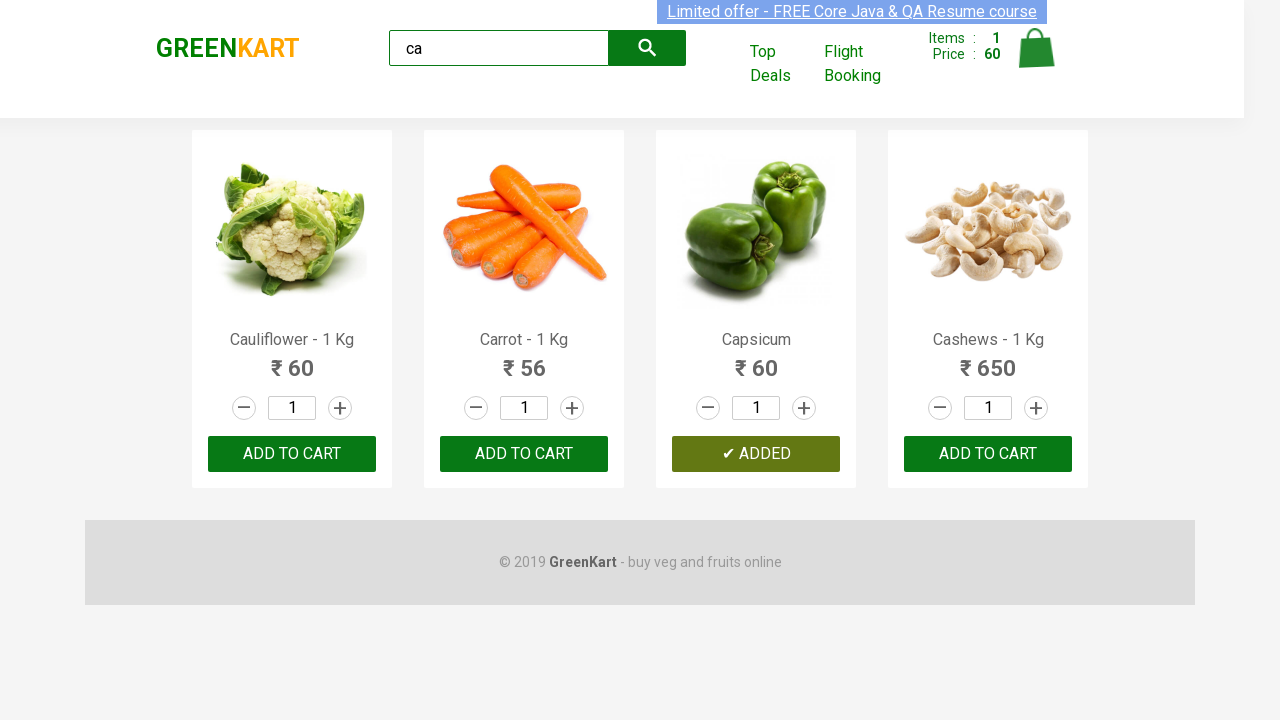

Clicked ADD TO CART button on 3rd product using nth() locator at (756, 454) on .products .product >> nth=2 >> button >> internal:has-text="ADD TO CART"i
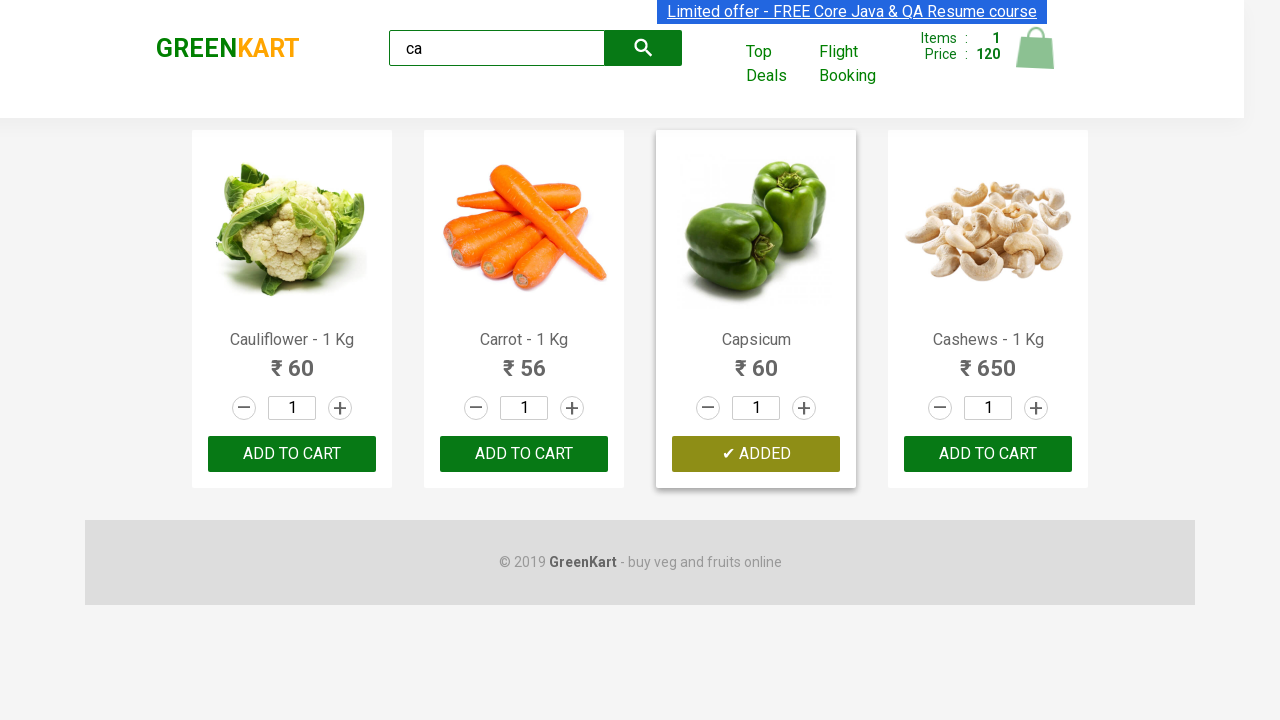

Retrieved all product elements from DOM
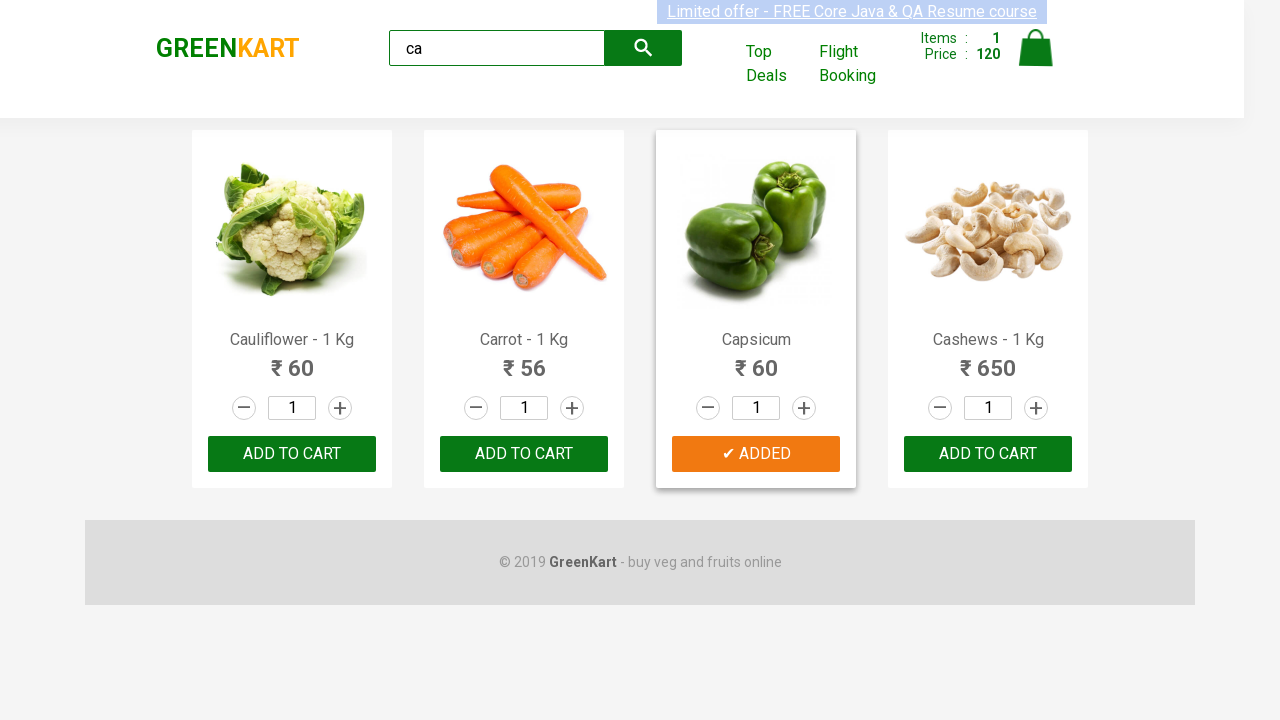

Retrieved product name: Cauliflower - 1 Kg
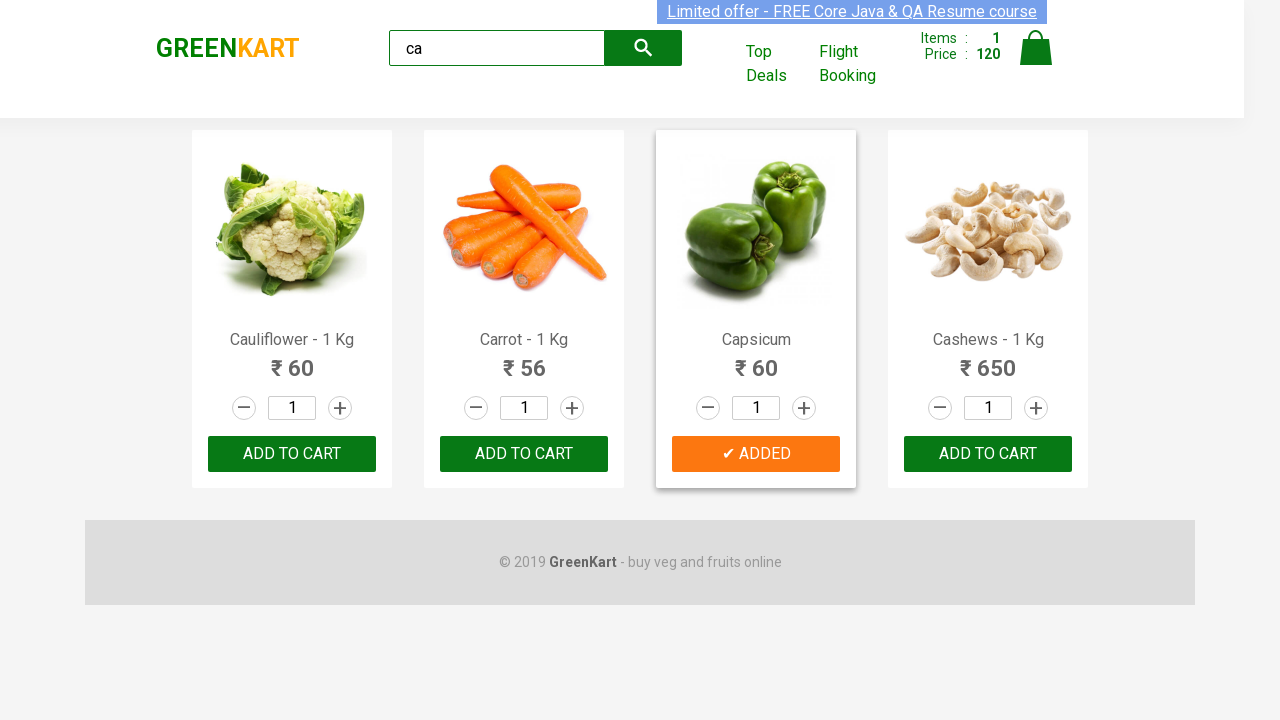

Retrieved product name: Carrot - 1 Kg
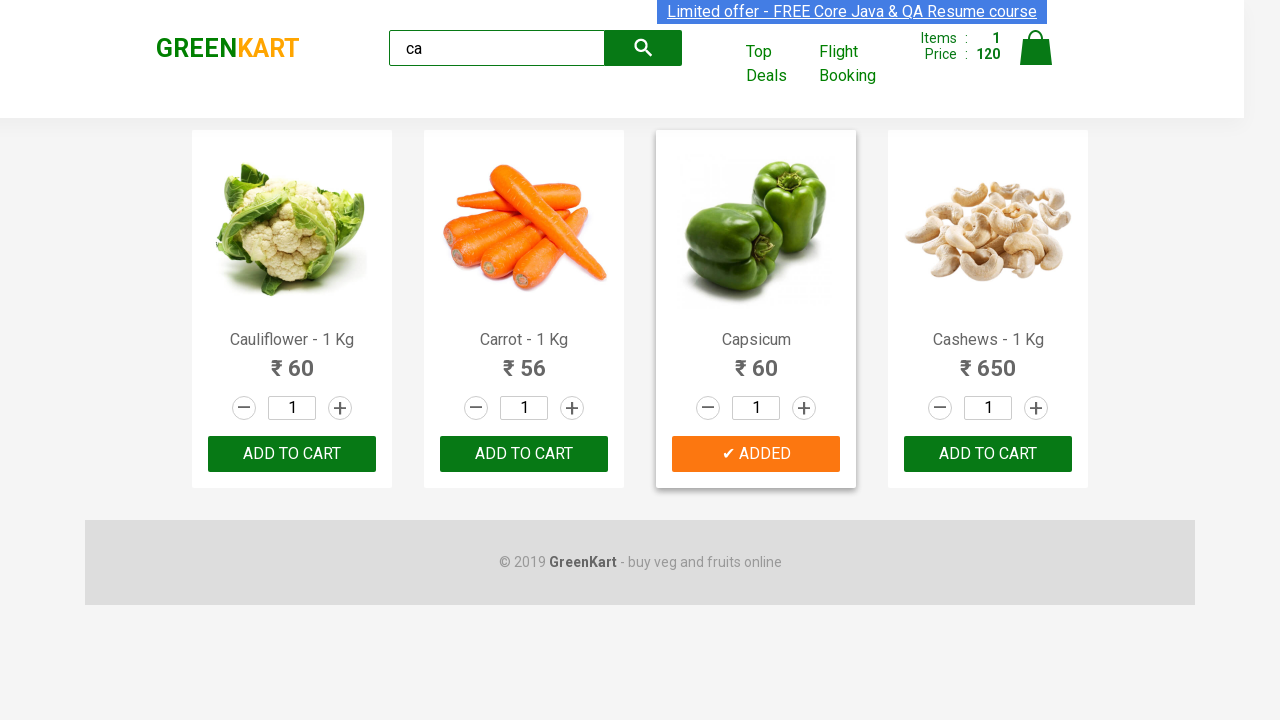

Retrieved product name: Capsicum
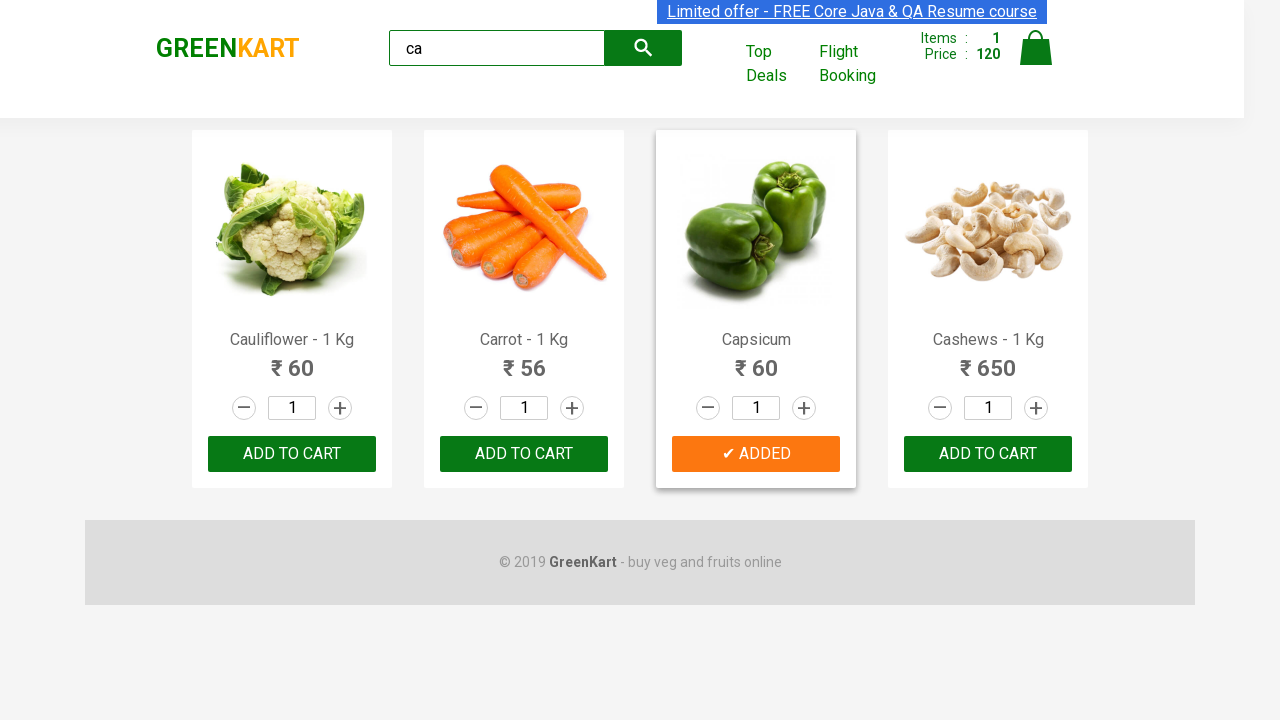

Retrieved product name: Cashews - 1 Kg
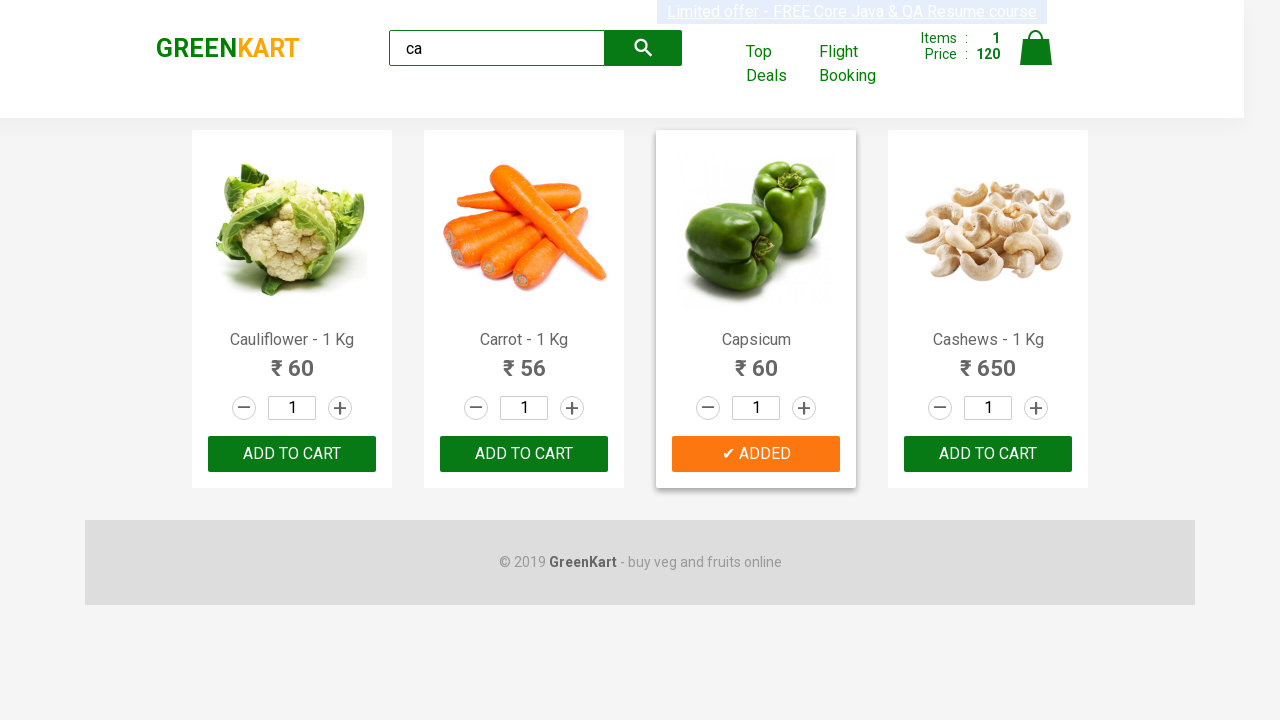

Found Cashews product and clicked ADD TO CART button at (988, 454) on .product >> nth=3 >> button
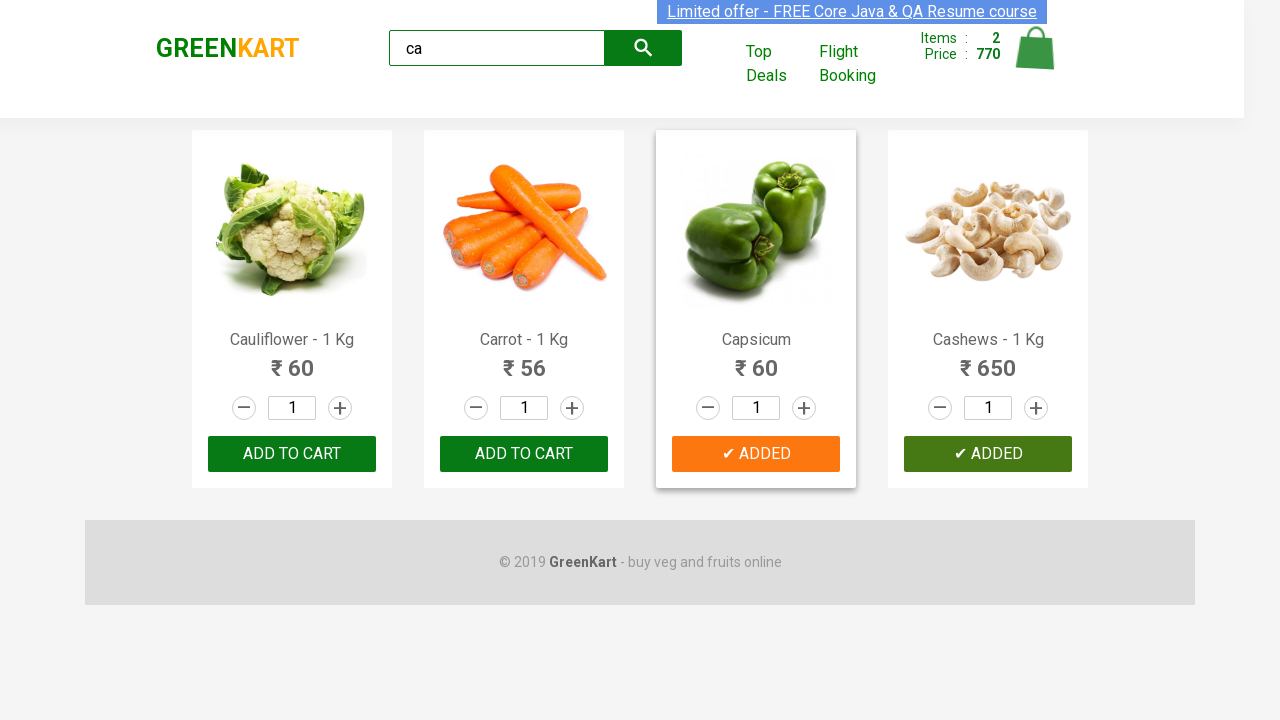

Retrieved brand text for verification: GREENKART
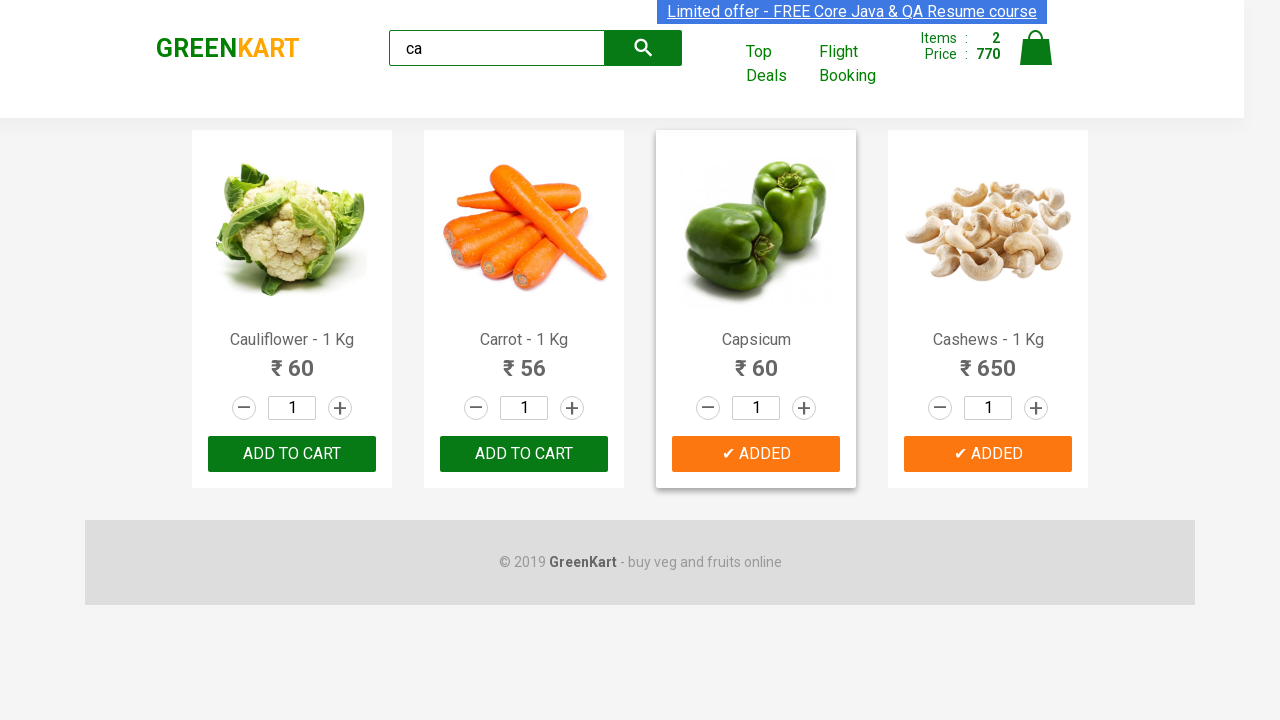

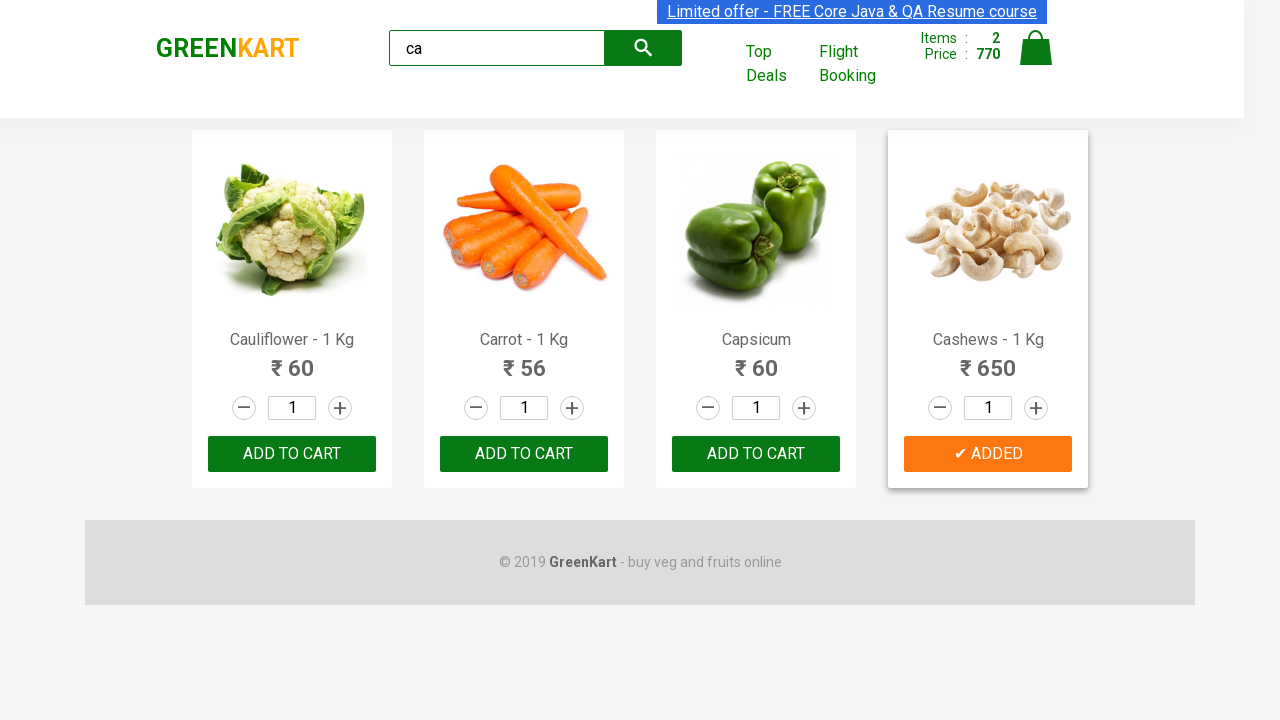